Tests multiple window/tab handling by clicking on multiple "Try it Yourself" links that open new tabs, then switching between the opened windows to verify navigation

Starting URL: https://www.w3schools.com/js/js_popup.asp

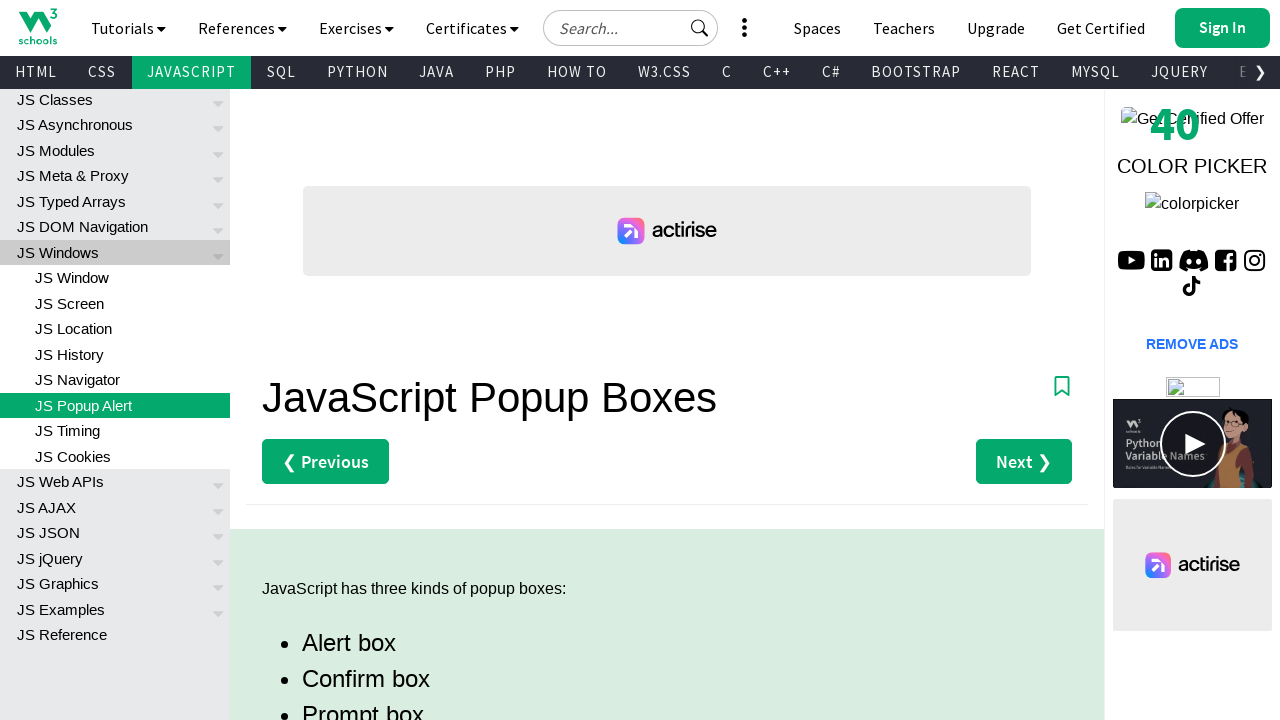

Clicked on Alert 'Try it Yourself' link to open first child window at (334, 360) on xpath=(//a[contains(text(),'Try it Yourself ')])[1]
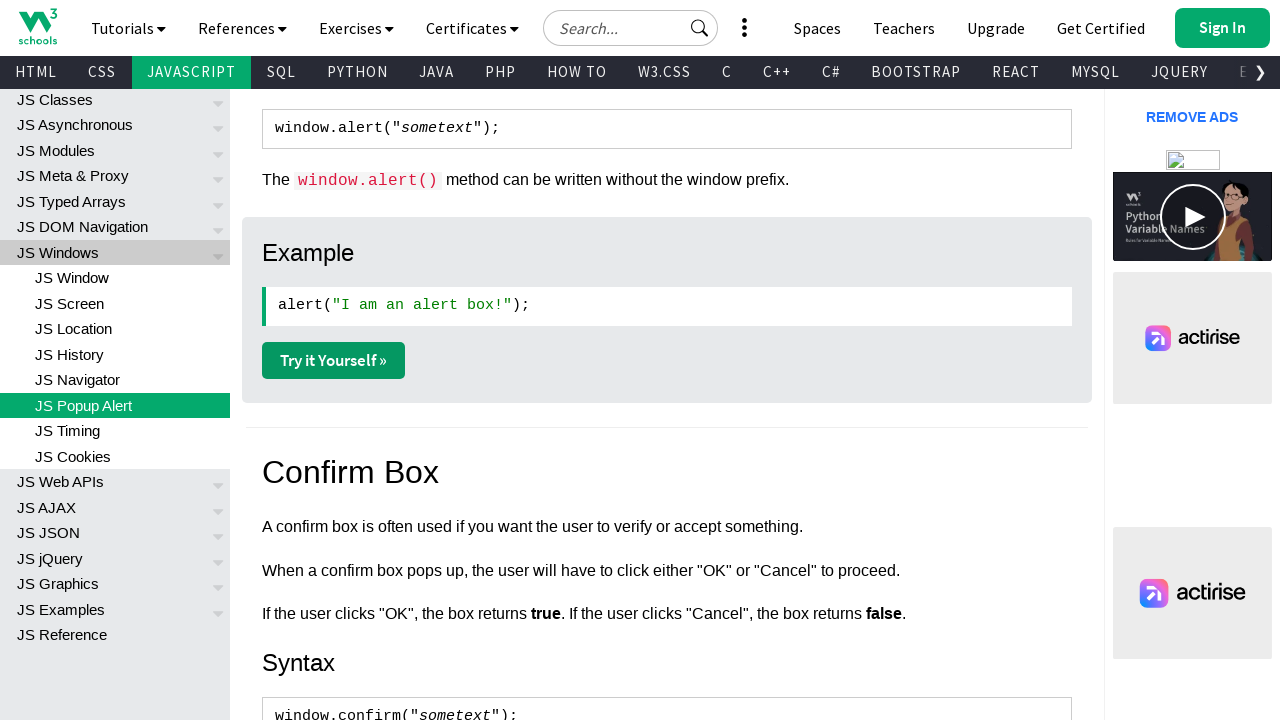

Clicked on Confirm 'Try it Yourself' link to open second child window at (334, 361) on xpath=(//a[contains(text(),'Try it Yourself ')])[2]
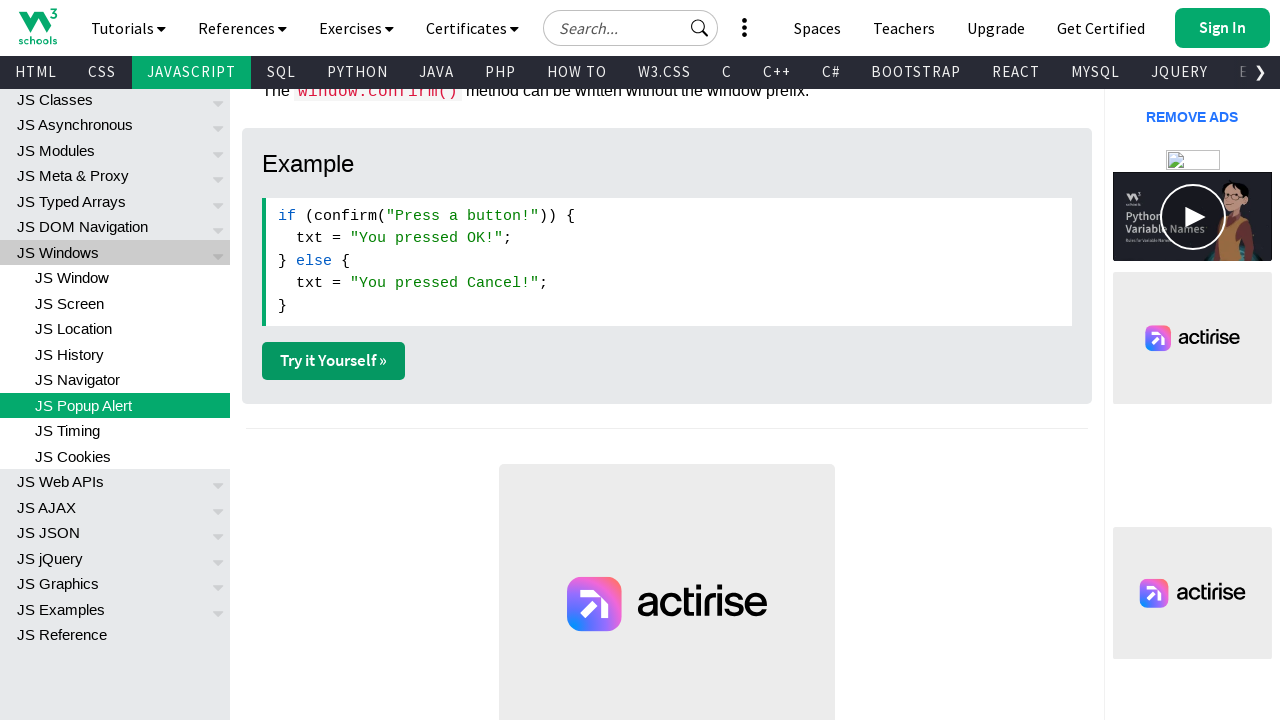

Clicked on Prompt 'Try it Yourself' link to open third child window at (334, 361) on xpath=(//a[contains(text(),'Try it Yourself ')])[3]
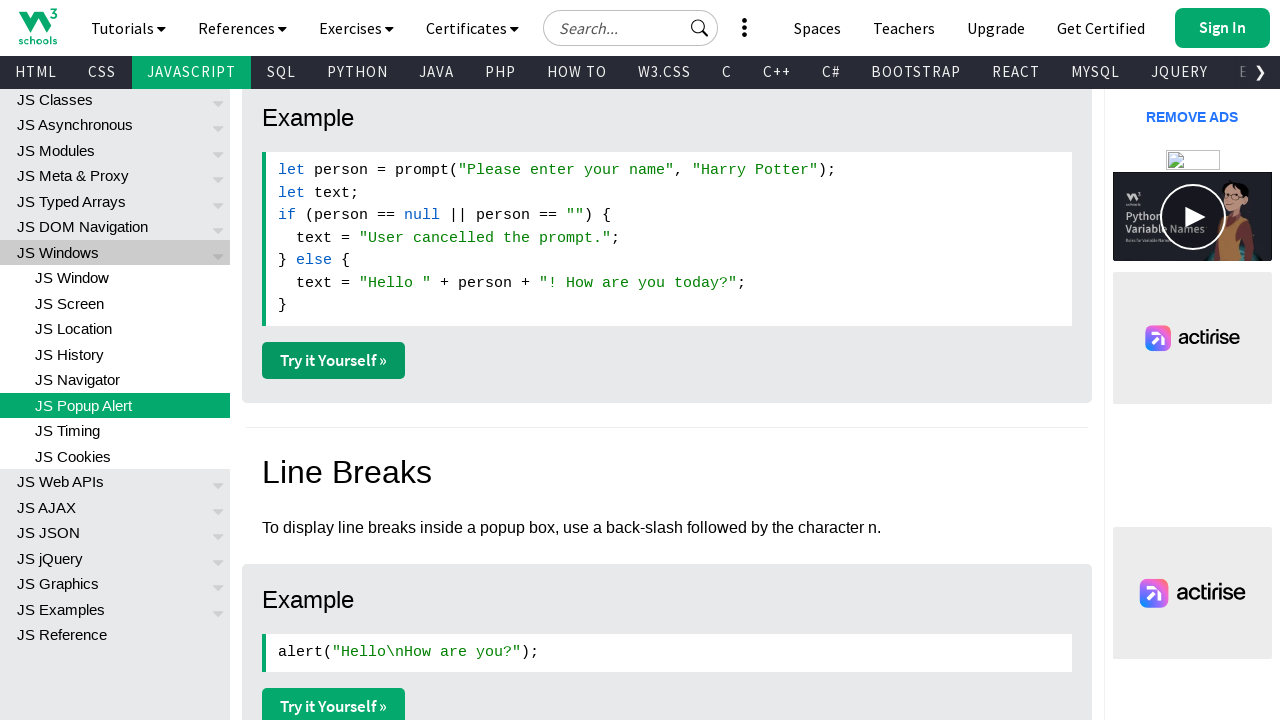

Clicked on Line Breaks 'Try it Yourself' link to open fourth child window at (334, 702) on xpath=(//a[contains(text(),'Try it Yourself ')])[4]
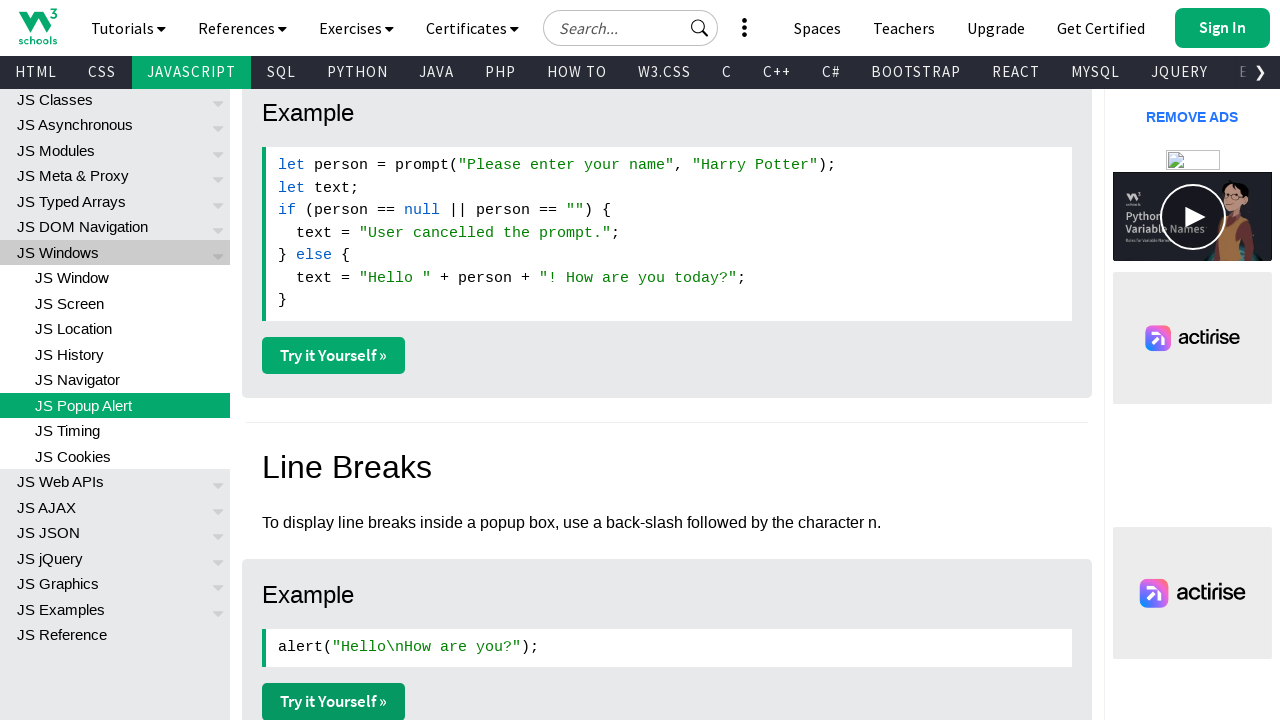

Retrieved all open pages/tabs - total count: 5
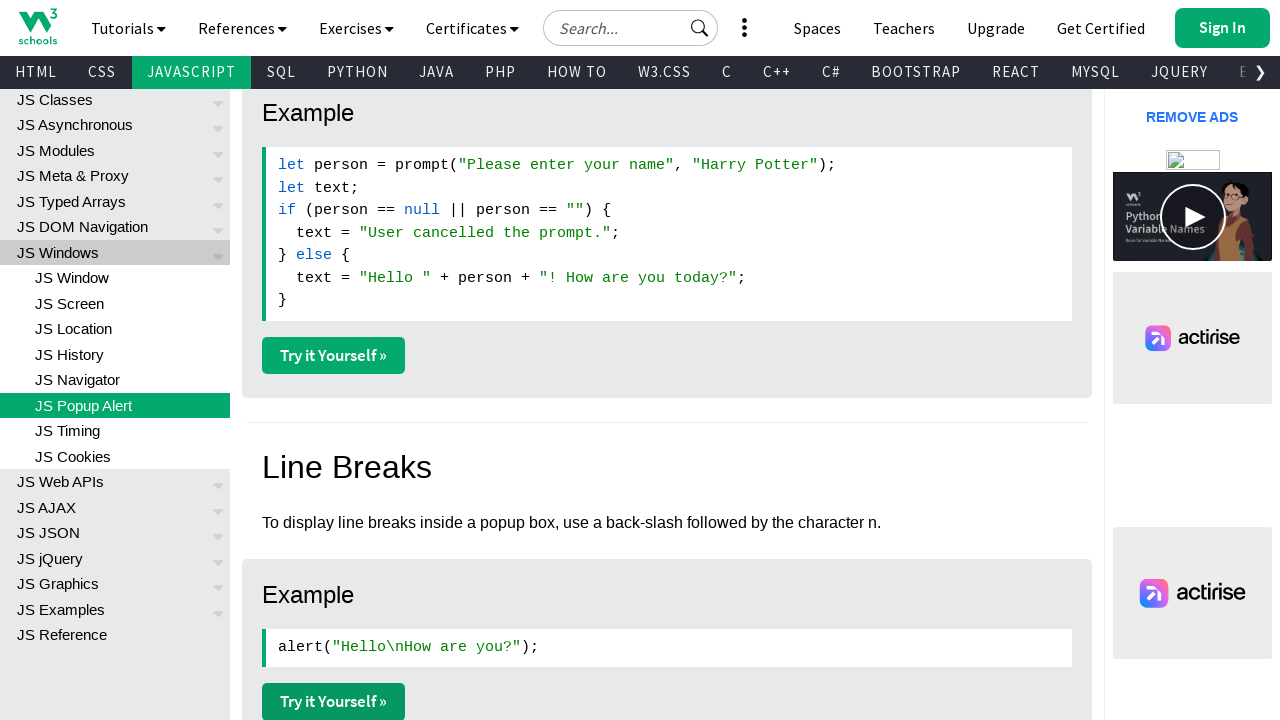

Brought child window 1 to front
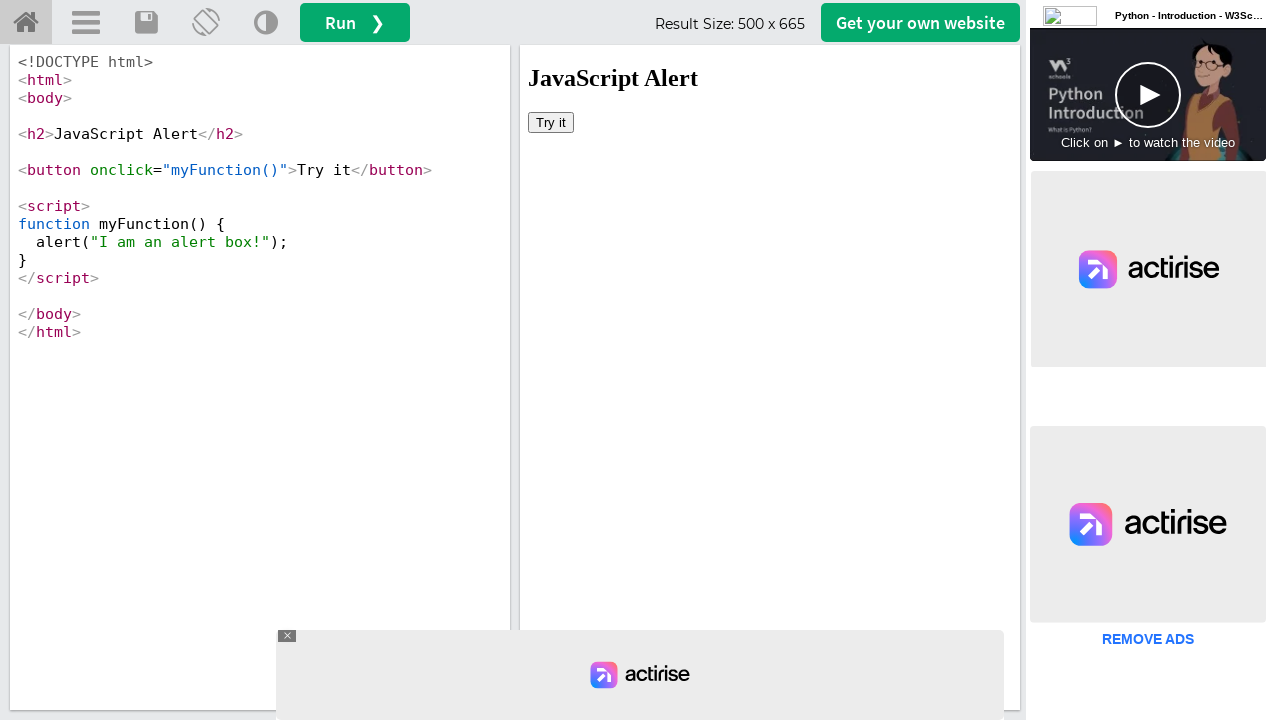

Child window 1 page load state verified
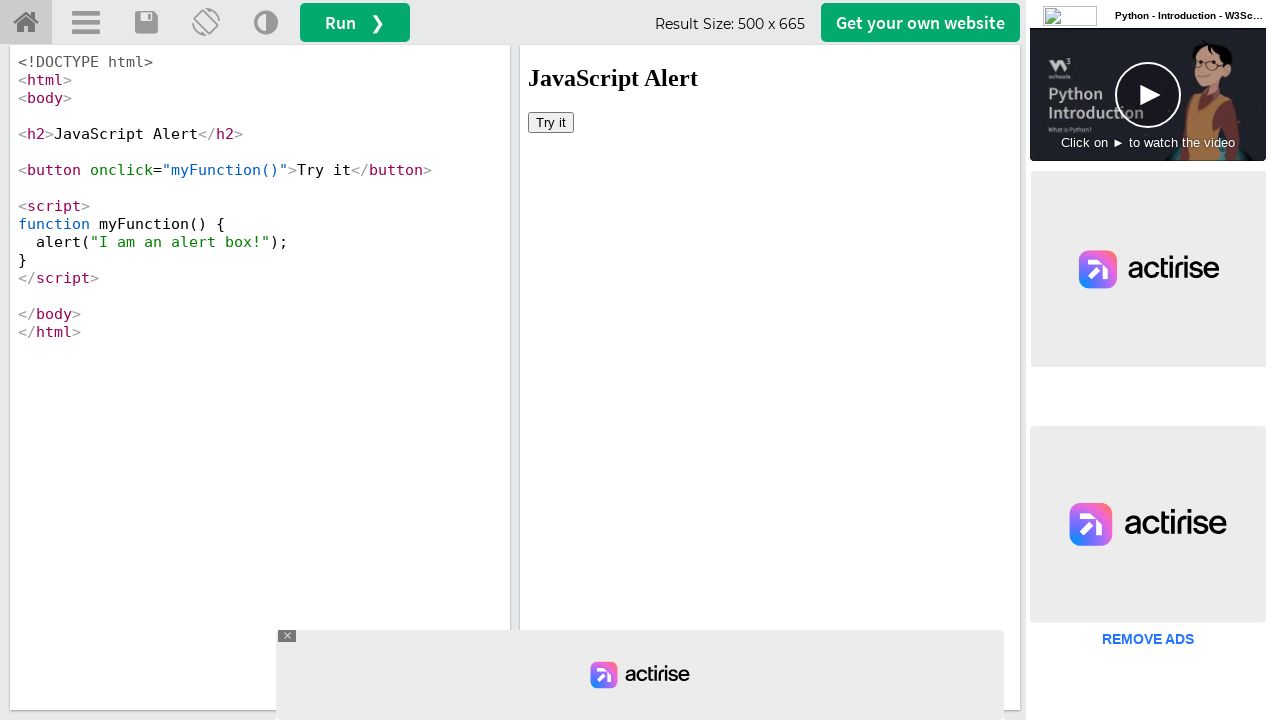

Brought child window 2 to front
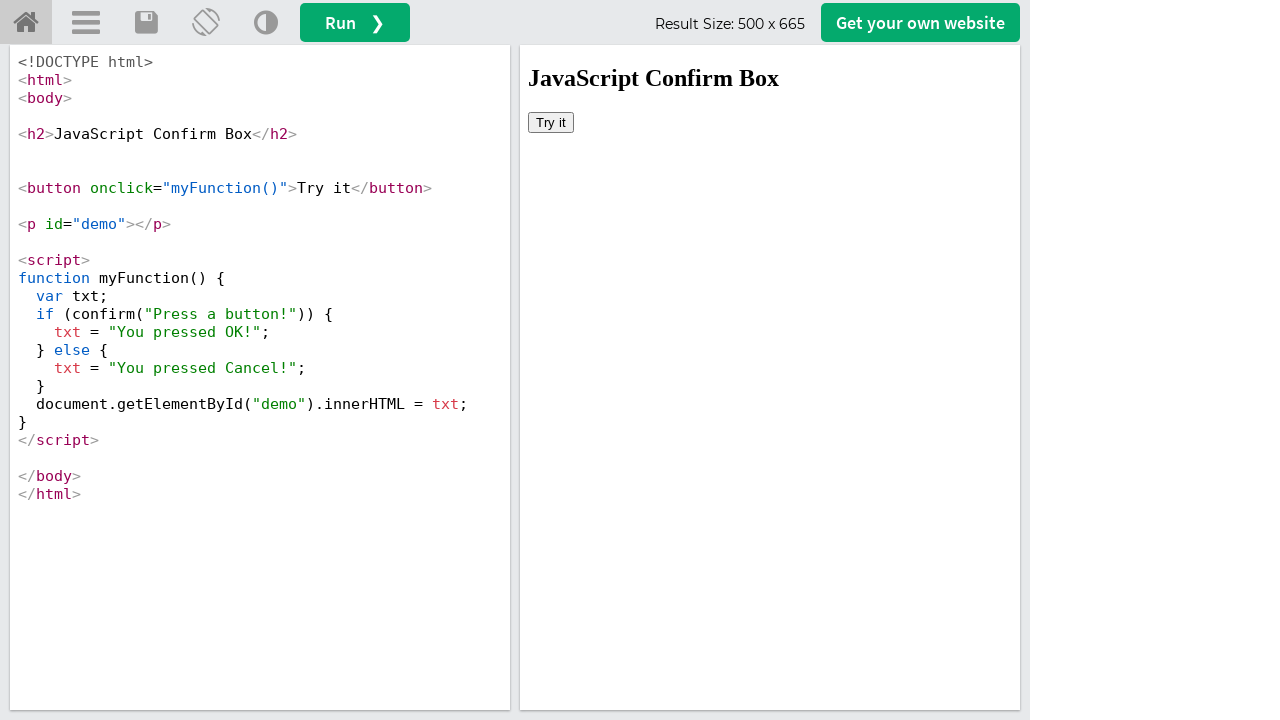

Child window 2 page load state verified
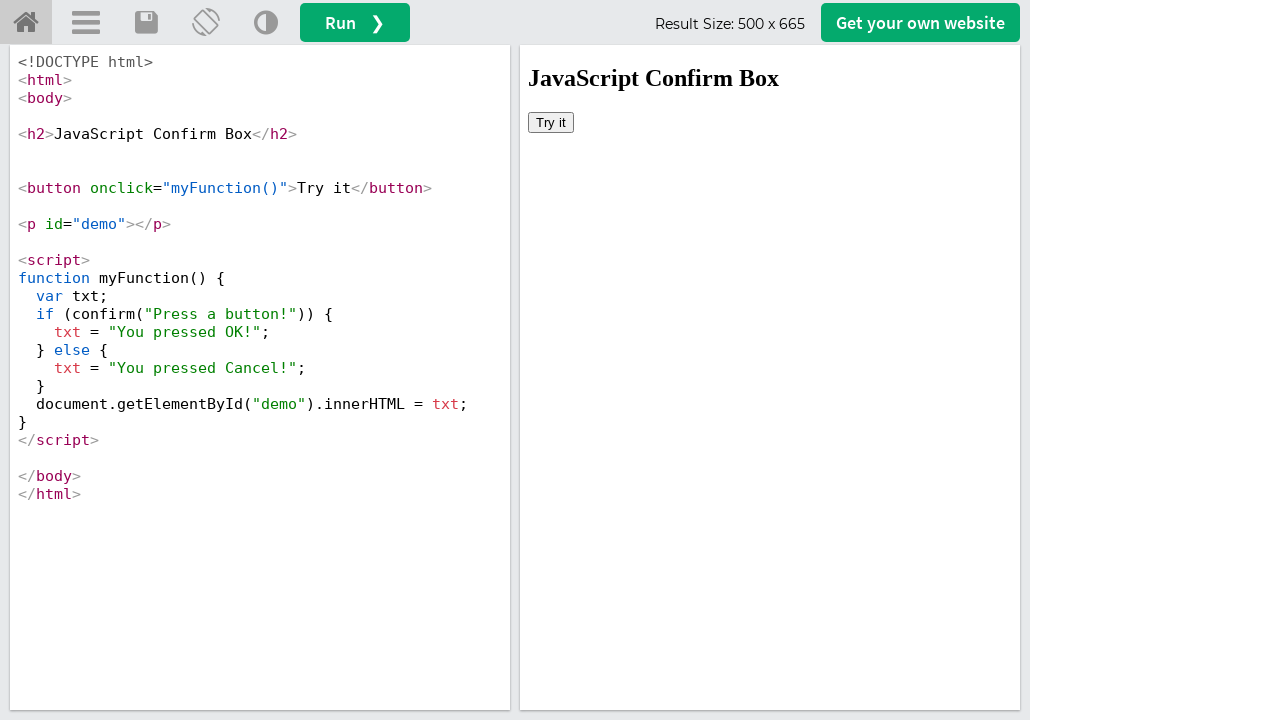

Brought child window 3 to front
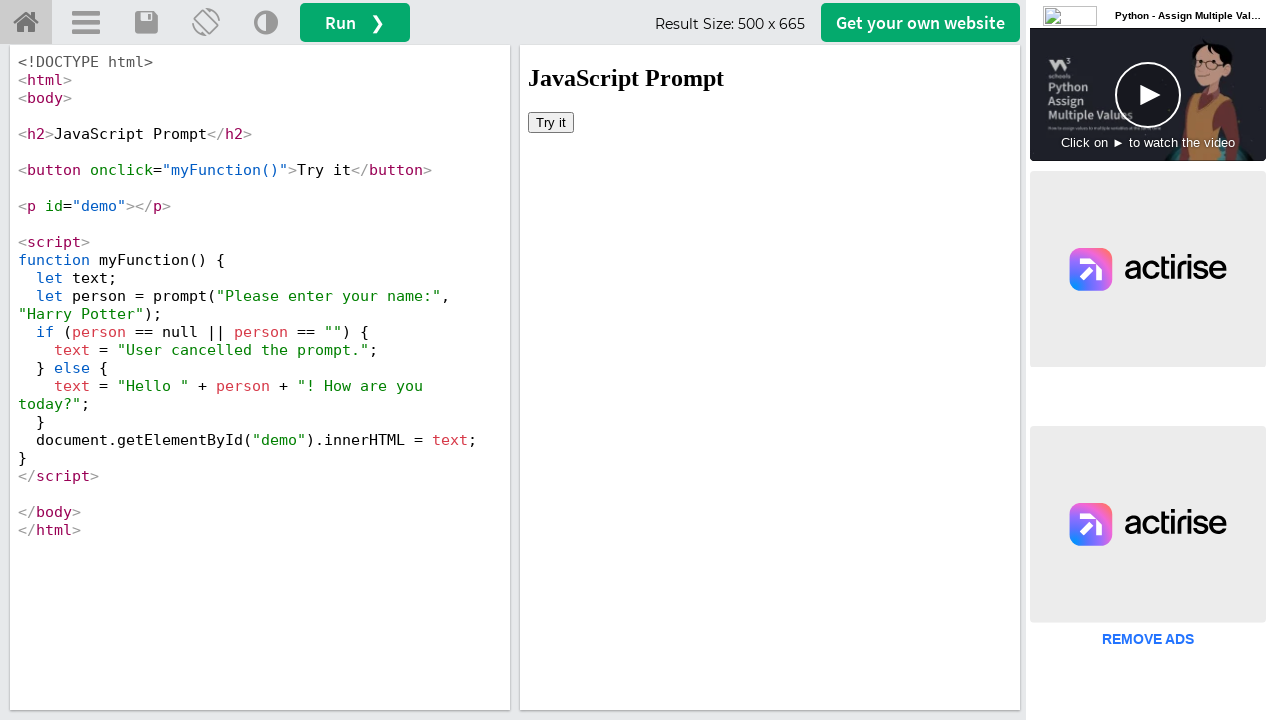

Child window 3 page load state verified
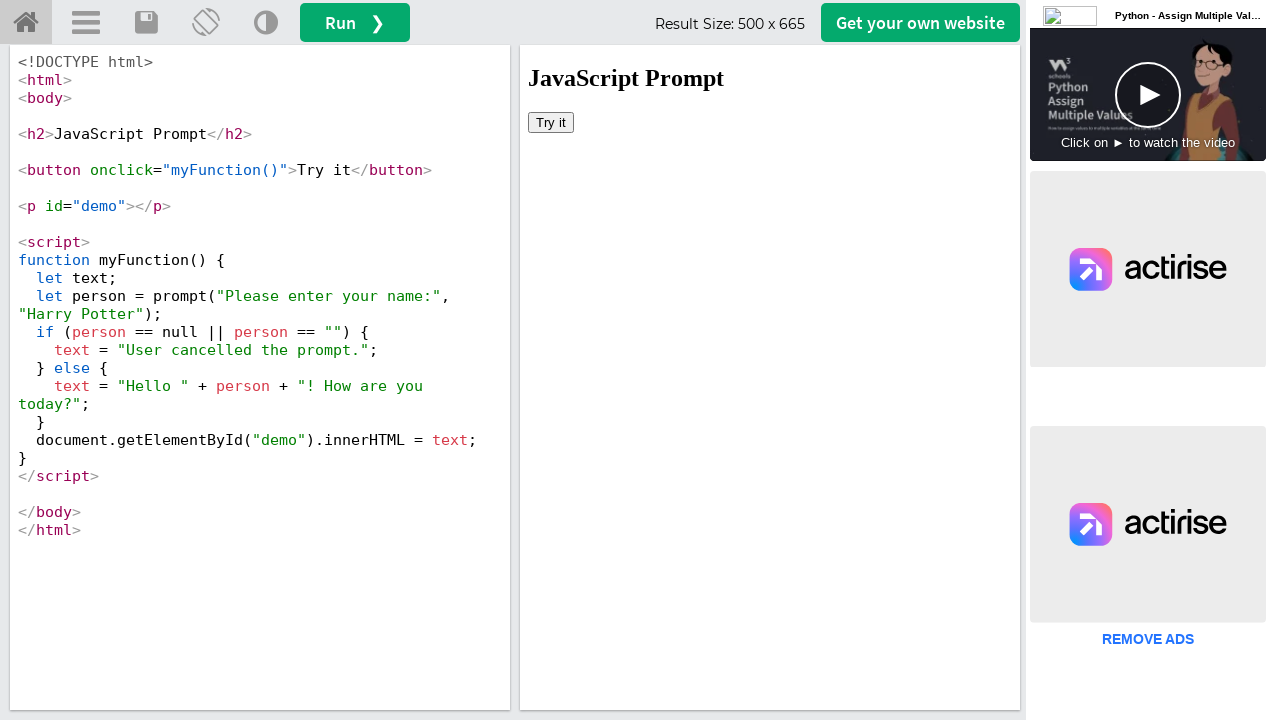

Brought child window 4 to front
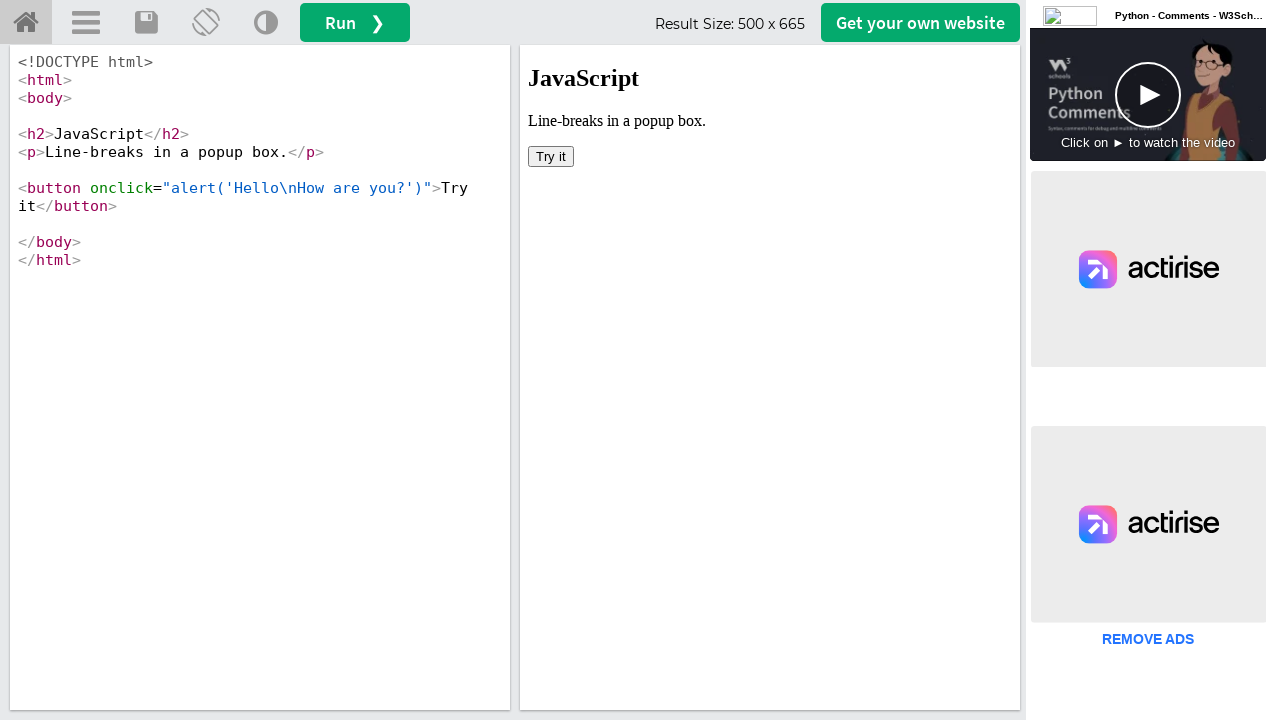

Child window 4 page load state verified
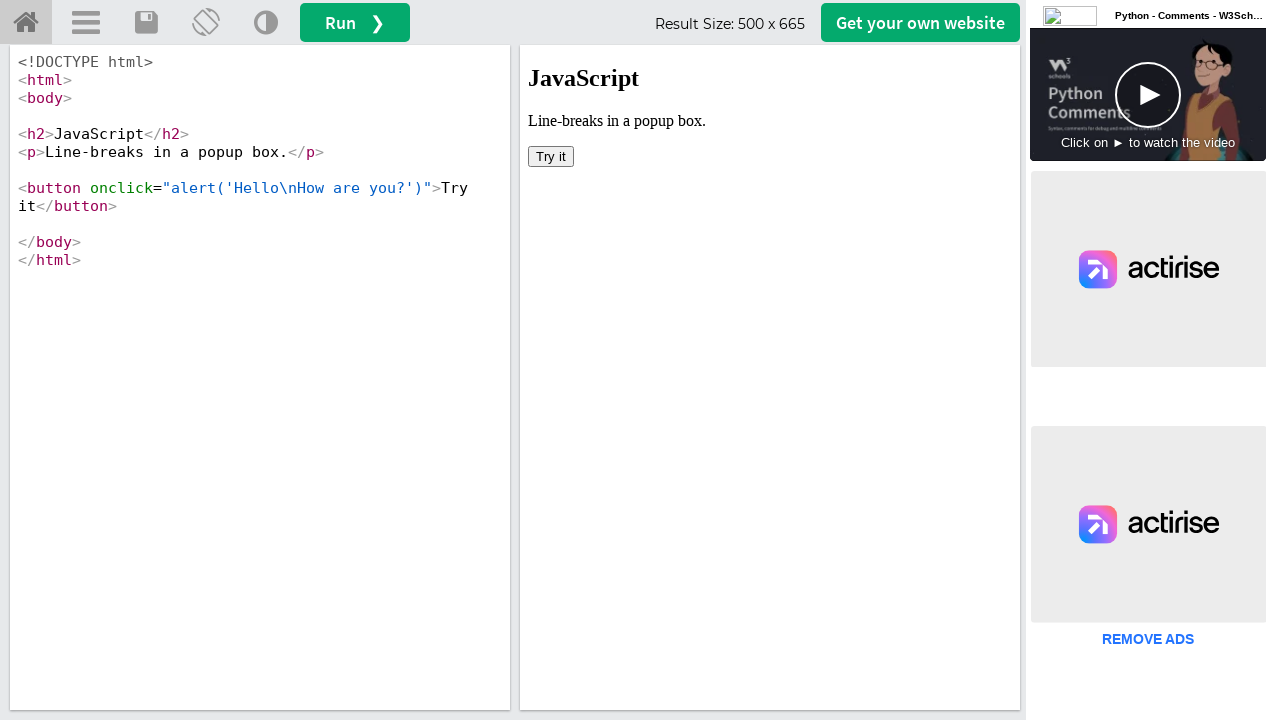

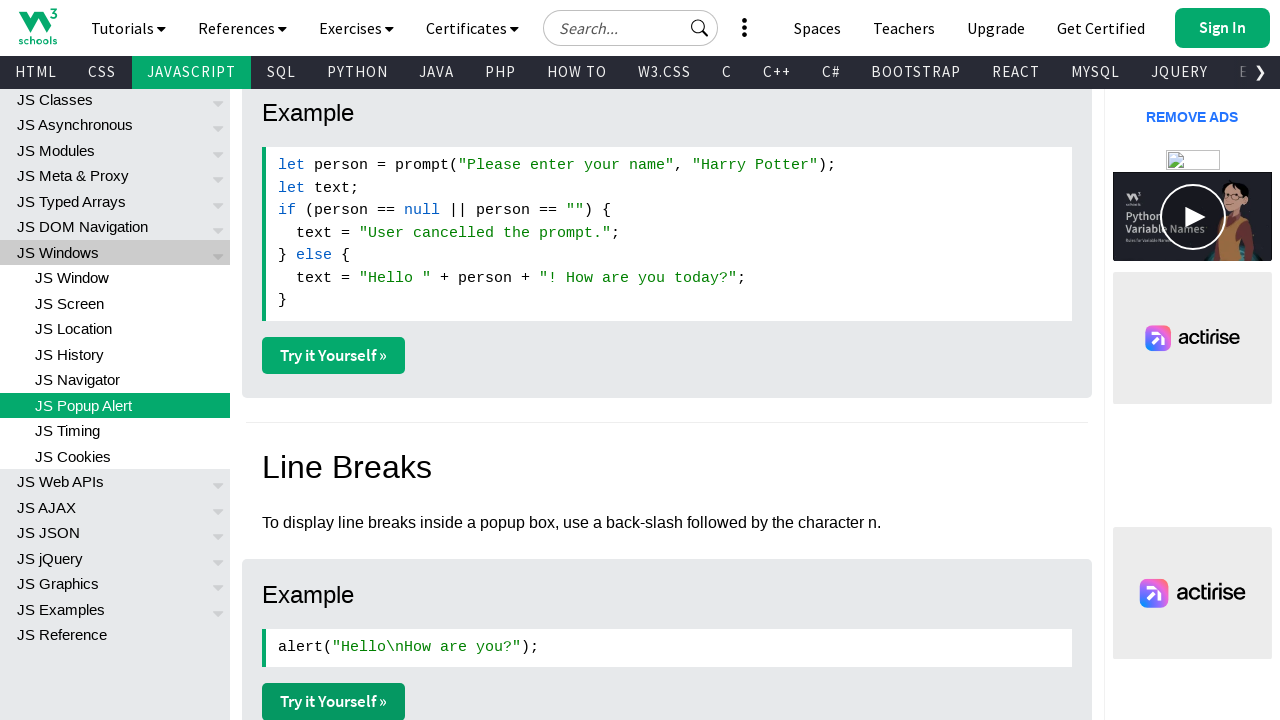